Tests dropdown selection by selecting an option from a dropdown menu

Starting URL: https://the-internet.herokuapp.com/dropdown

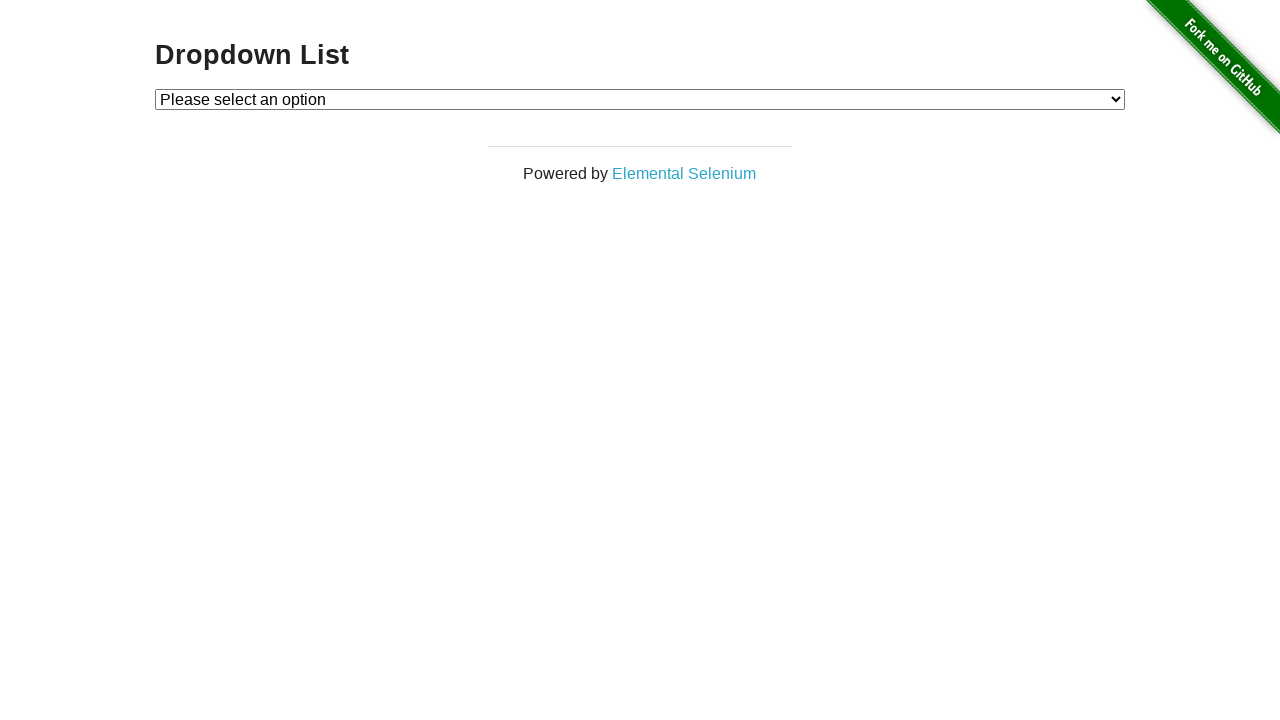

Waited for page to load with networkidle state
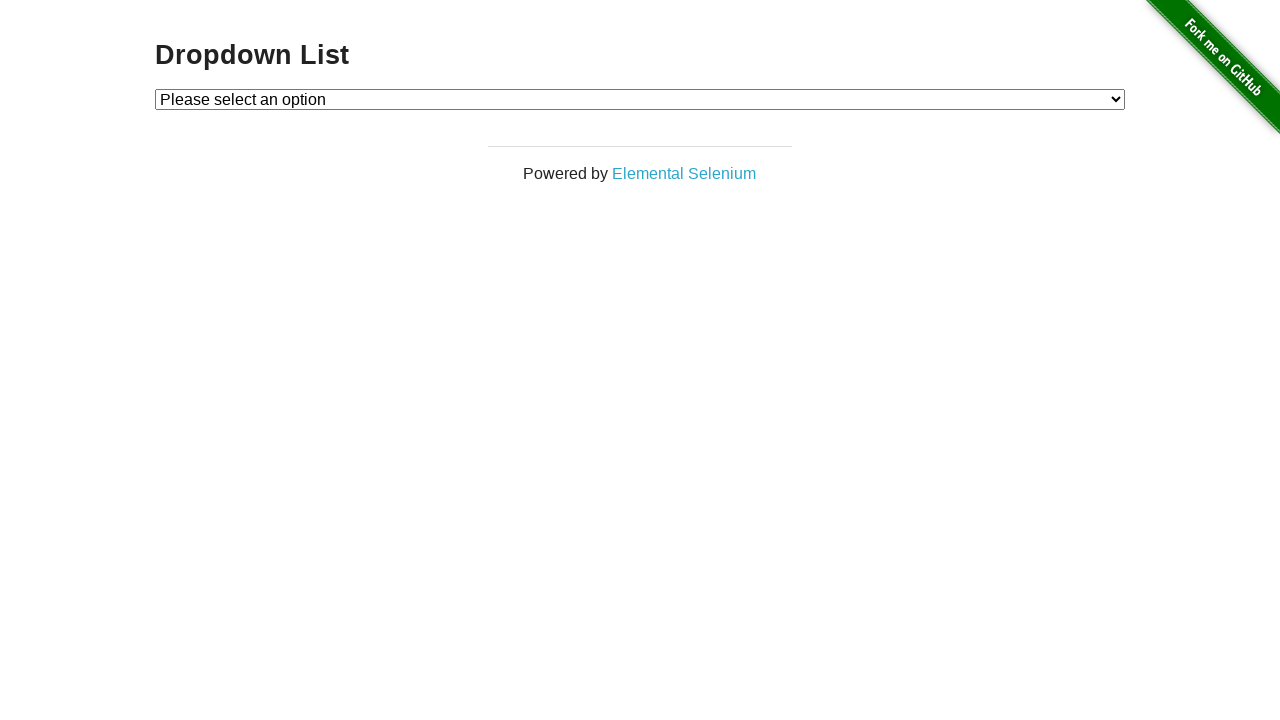

Selected 'Option 1' from the dropdown menu on #dropdown
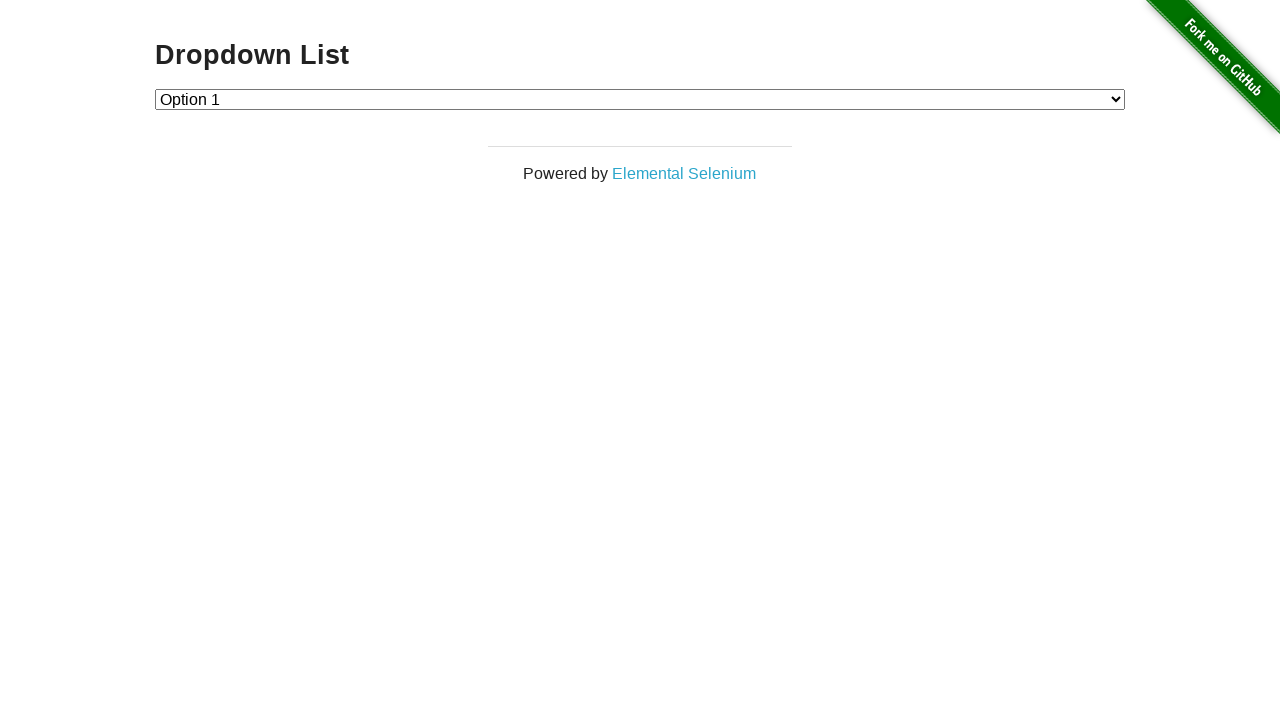

Verified that dropdown selection value is '1'
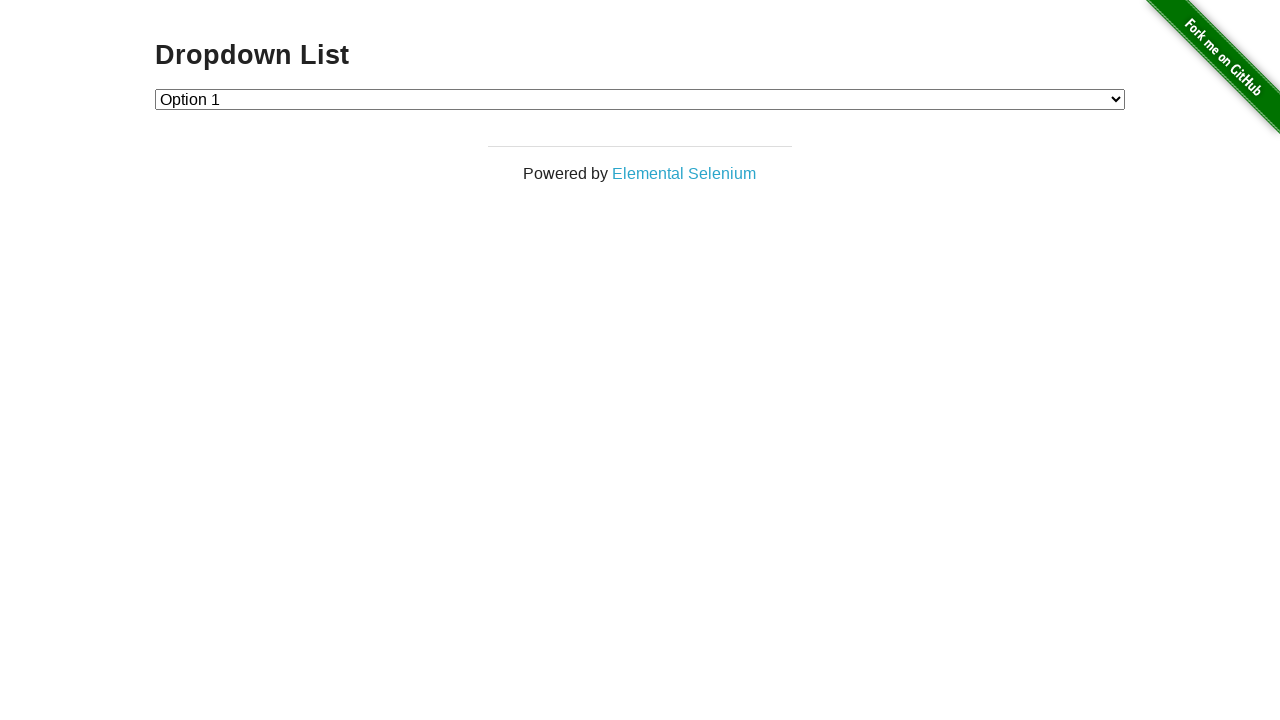

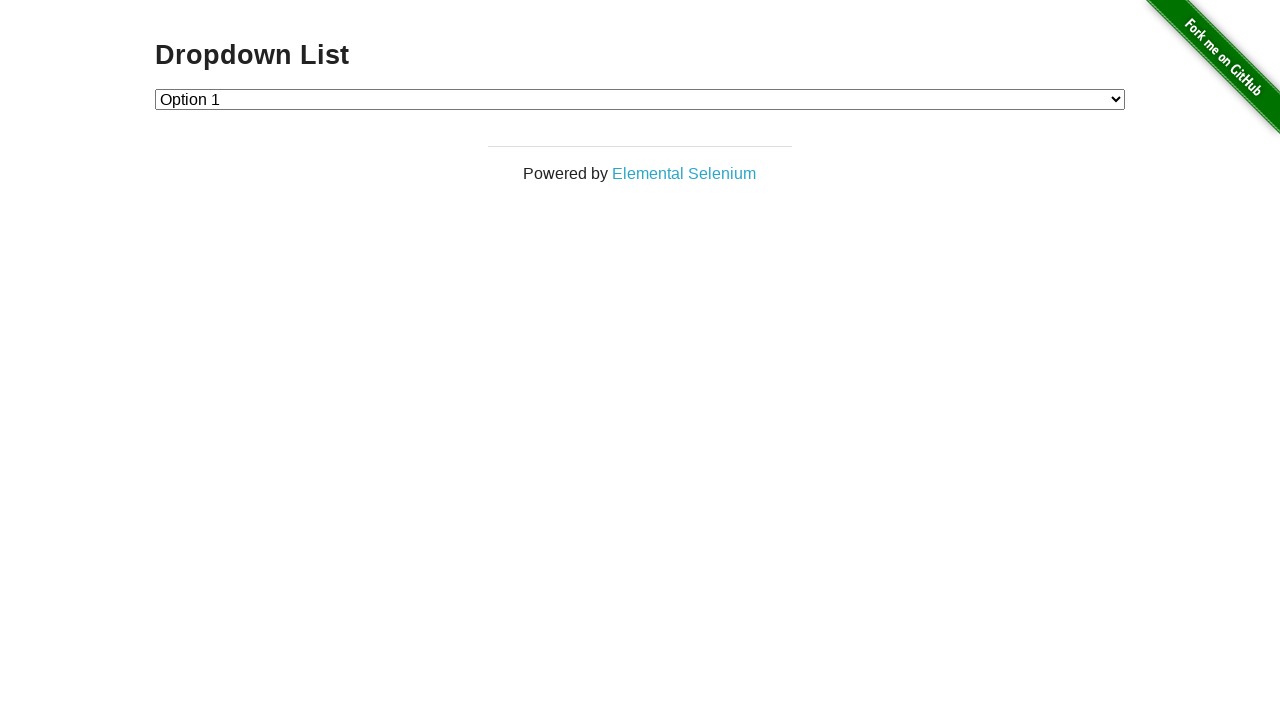